Tests a todo app by clicking on existing items to mark them complete, adding a new item to the list, and verifying the new item was added successfully.

Starting URL: https://lambdatest.github.io/sample-todo-app/

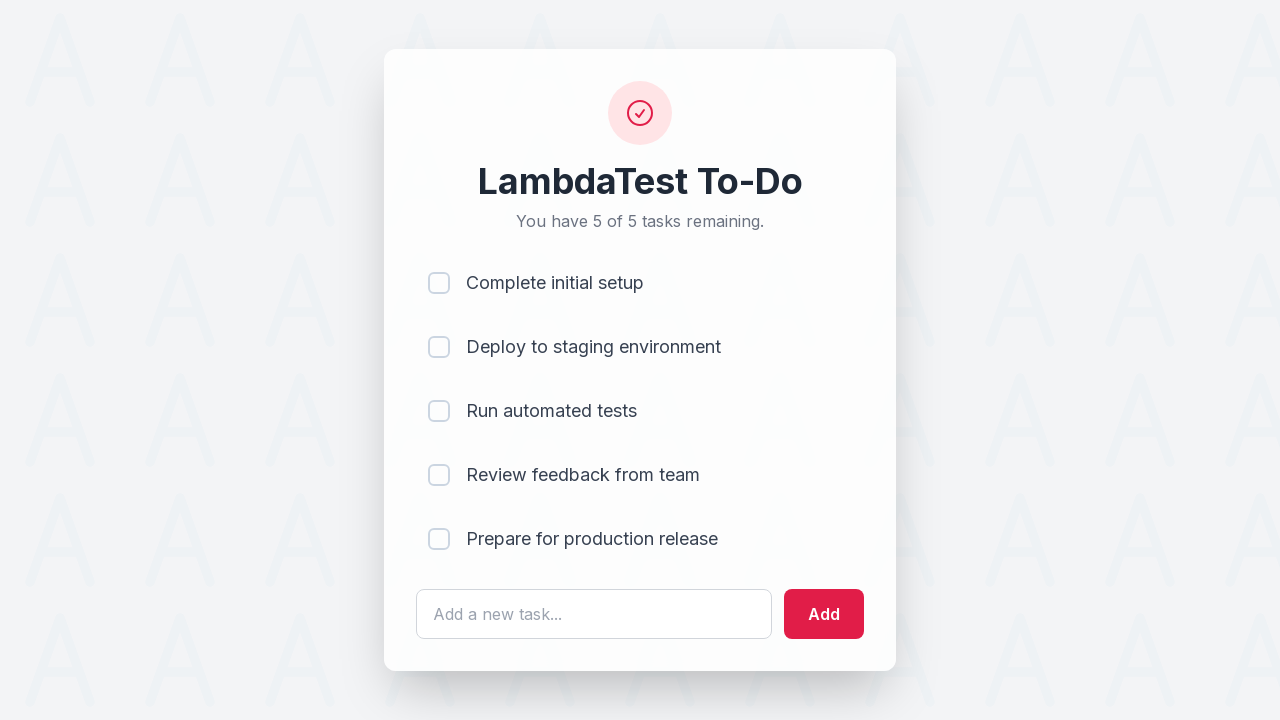

Clicked first todo item to mark complete at (439, 283) on input[name='li1']
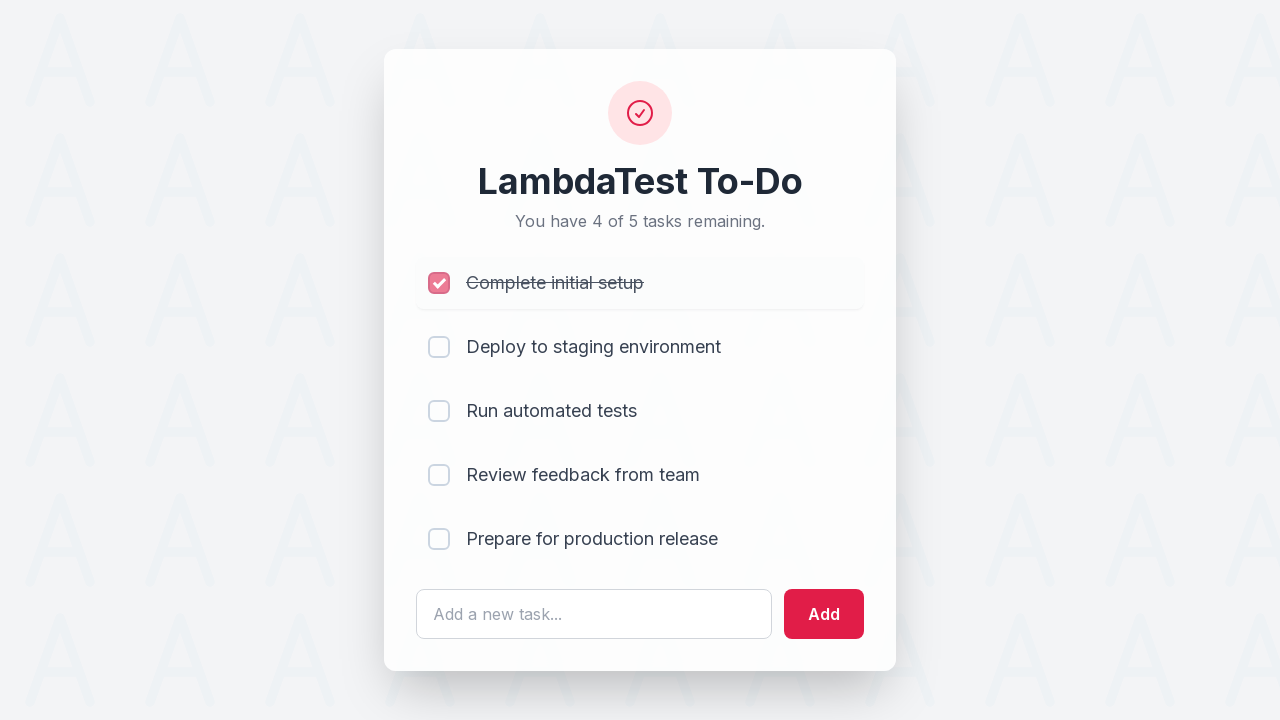

Clicked second todo item to mark complete at (439, 347) on input[name='li2']
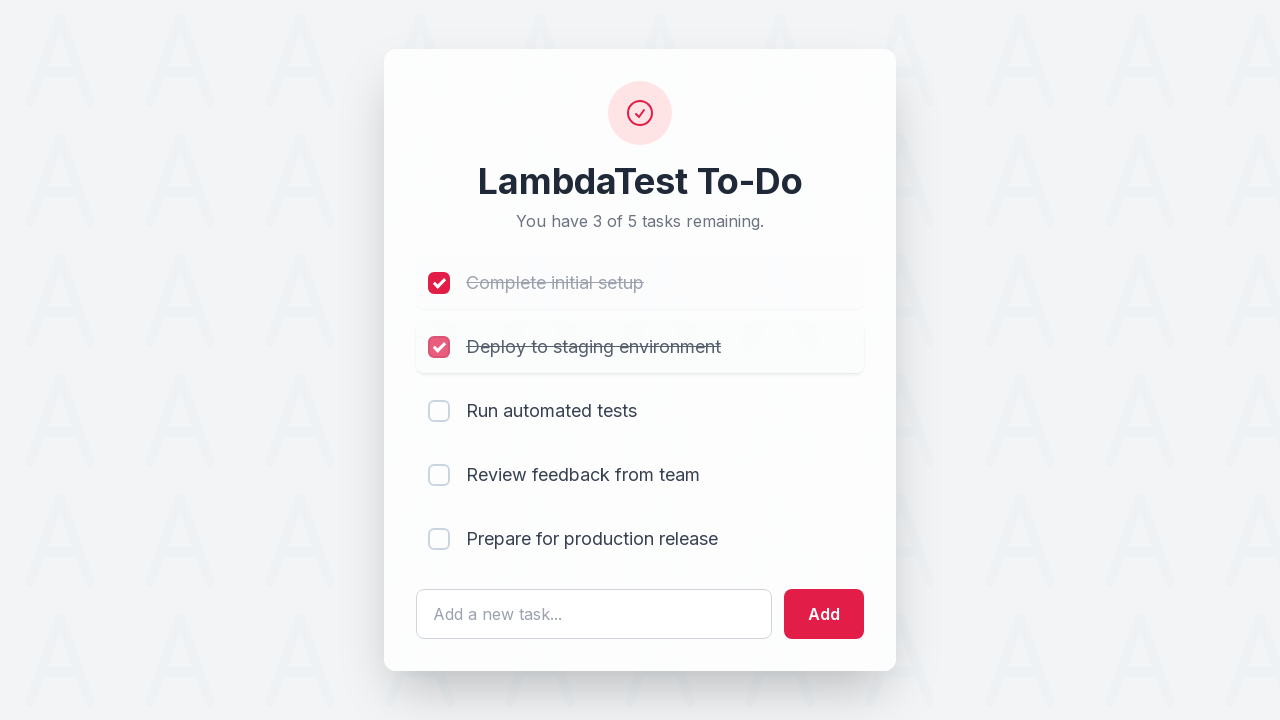

Cleared the todo text field on #sampletodotext
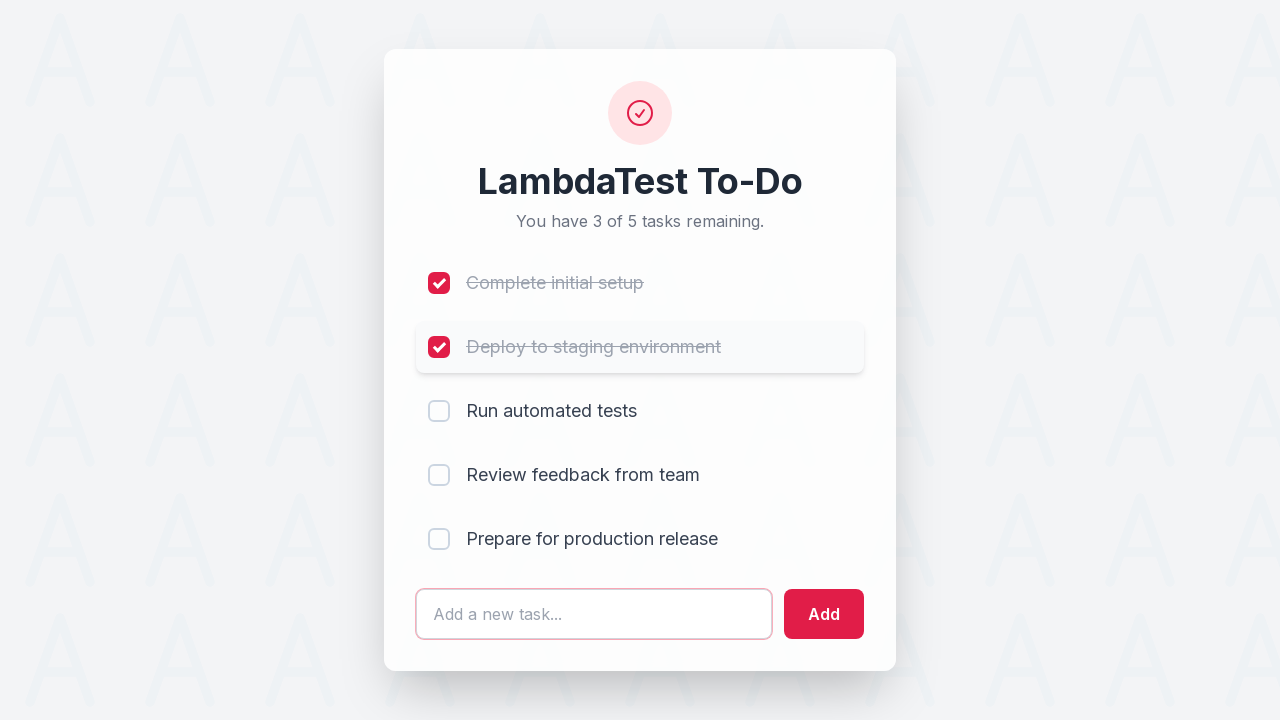

Entered new todo item text: 'Yey, Let's add it to list' on #sampletodotext
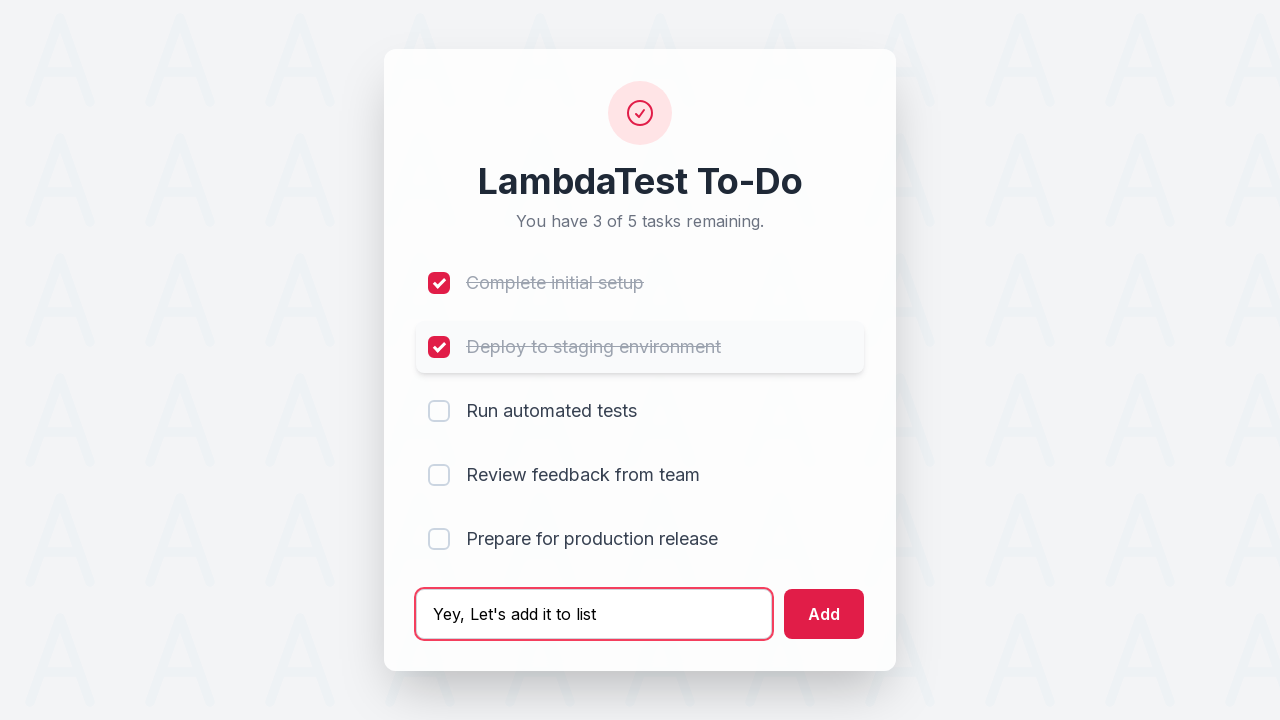

Clicked add button to submit new todo item at (824, 614) on #addbutton
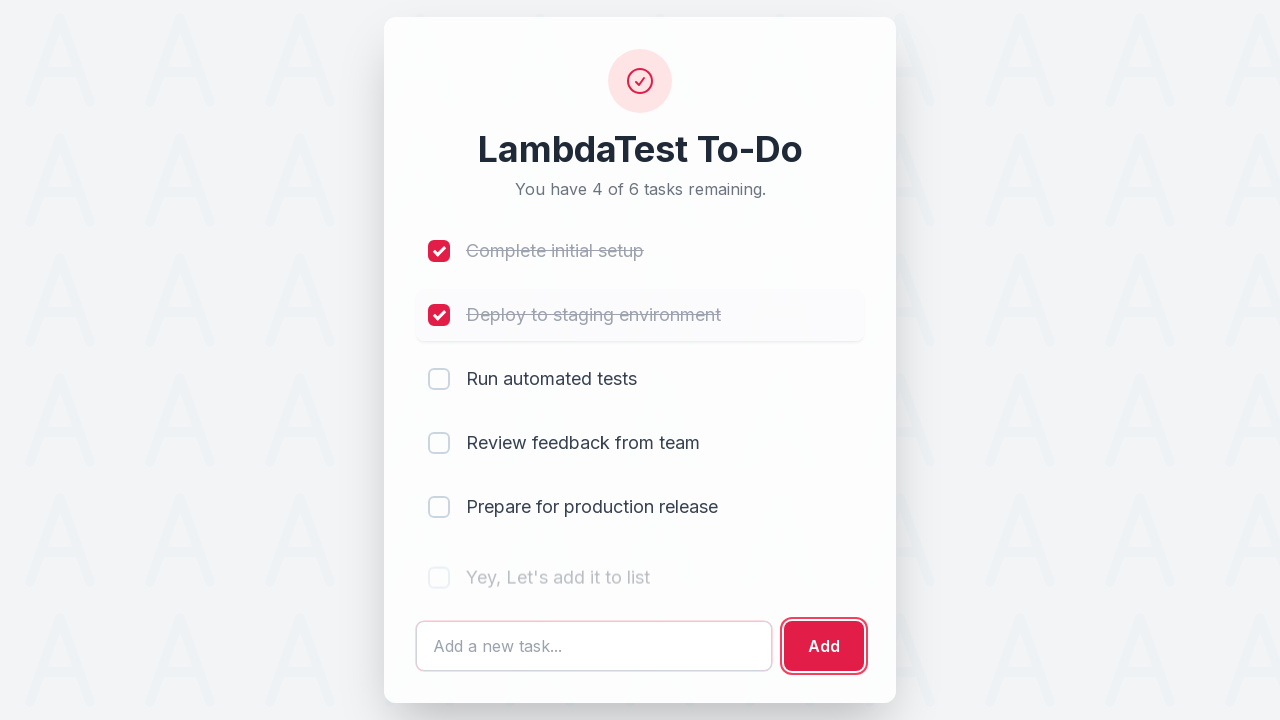

Verified new todo item was successfully added to the list
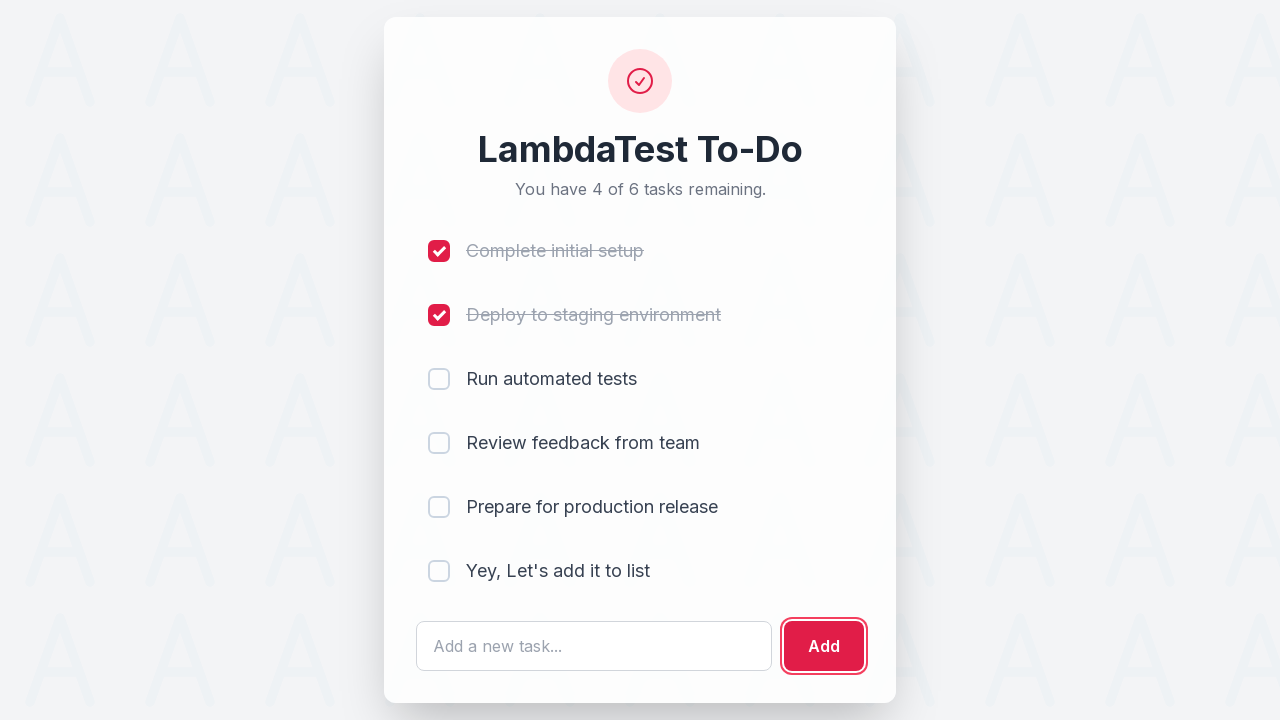

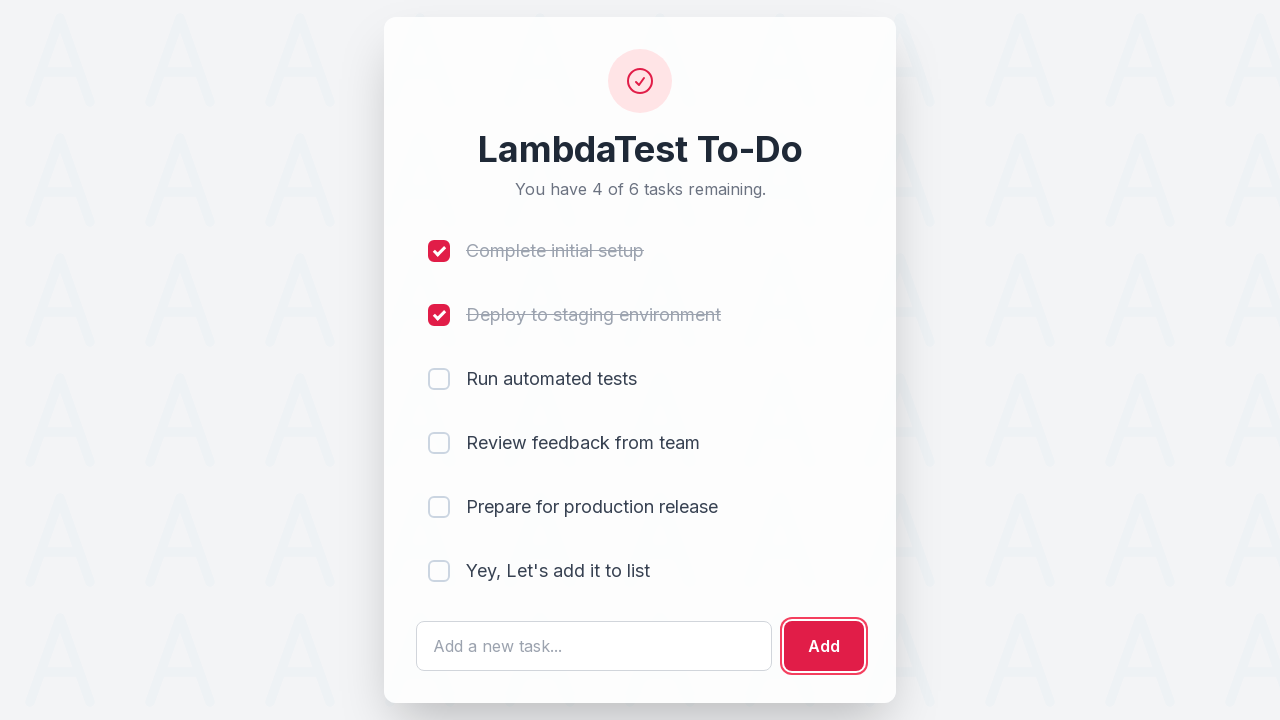